Navigates to CDC home page and waits for content to load

Starting URL: https://www.cdc.gov/

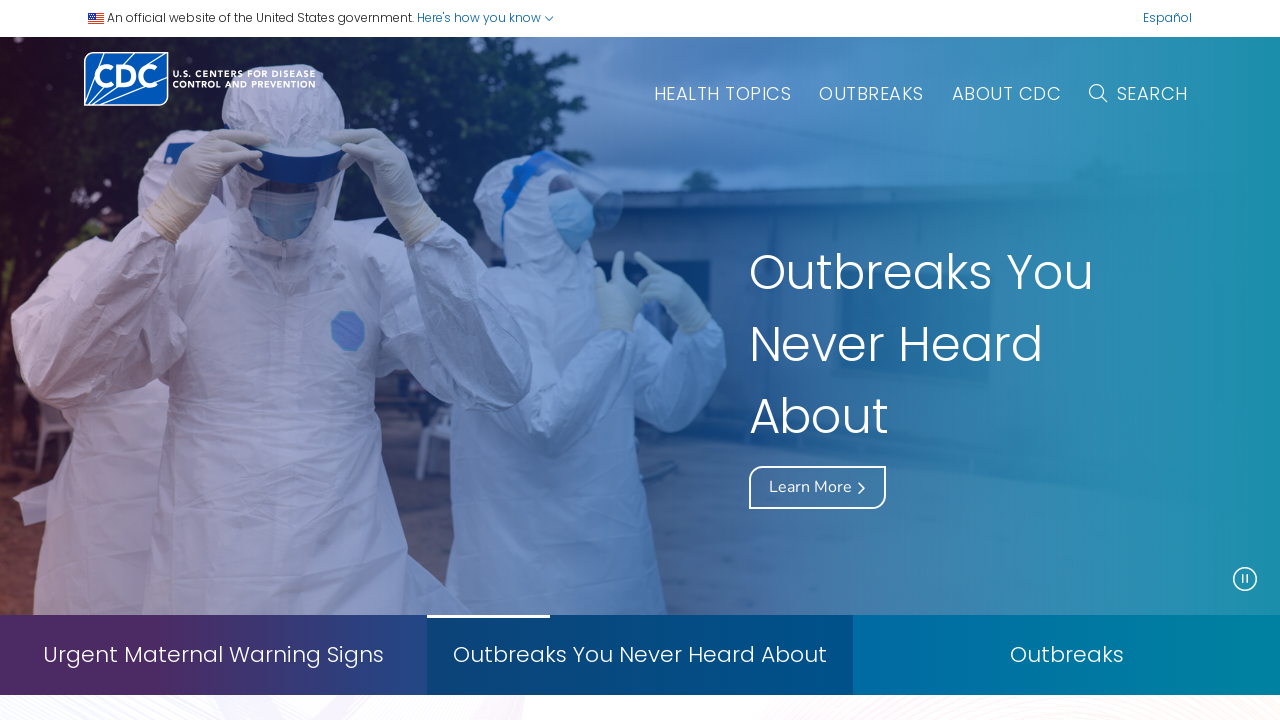

Waited for CDC home page DOM content to load
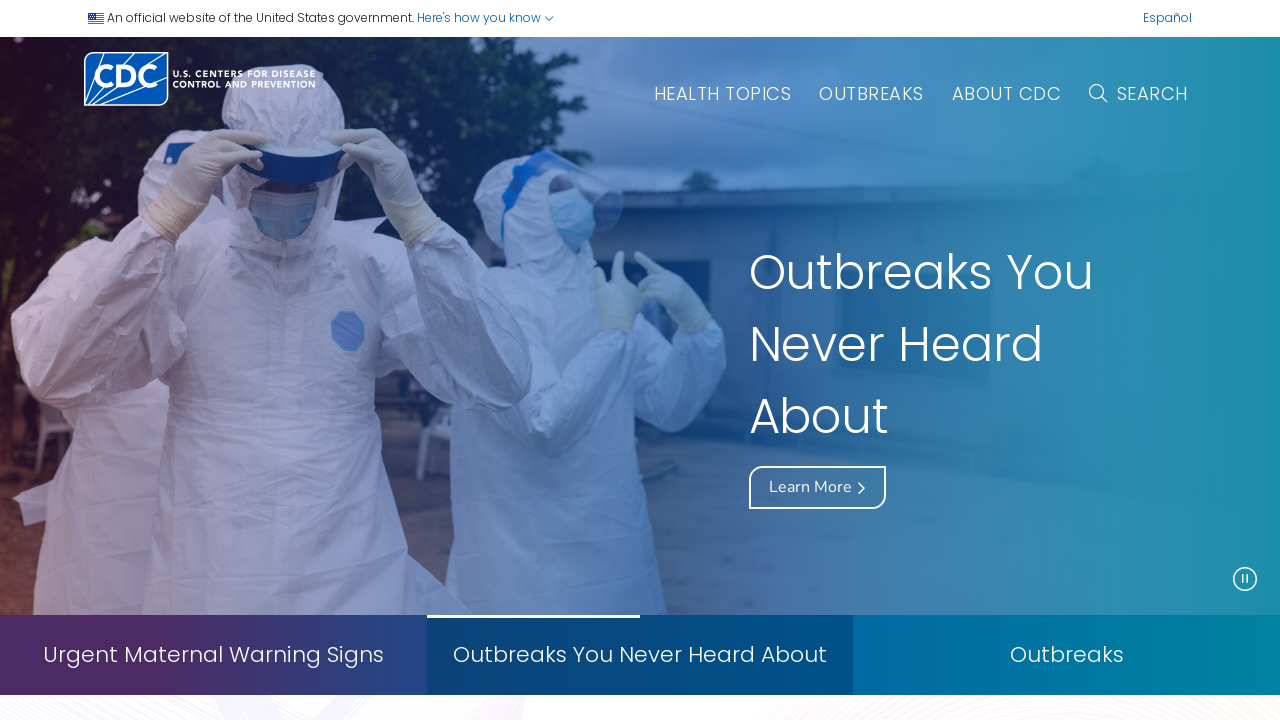

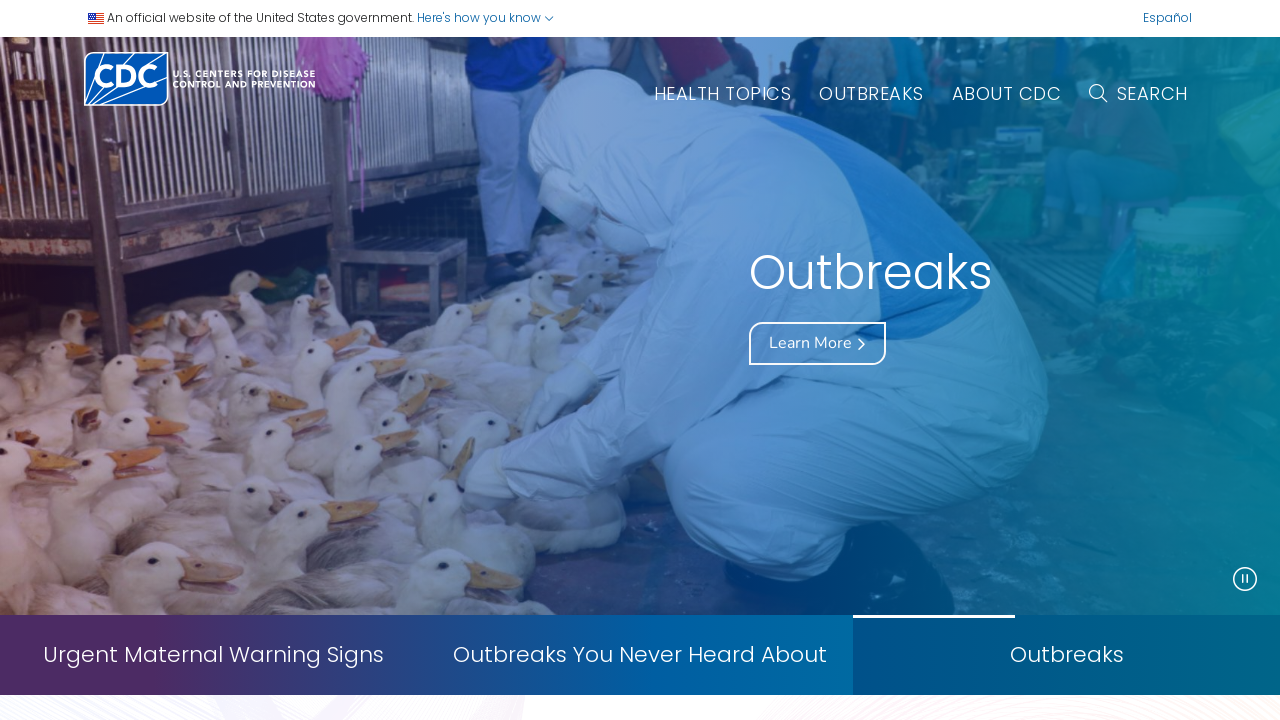